Tests that the todo counter displays the current number of items correctly.

Starting URL: https://demo.playwright.dev/todomvc

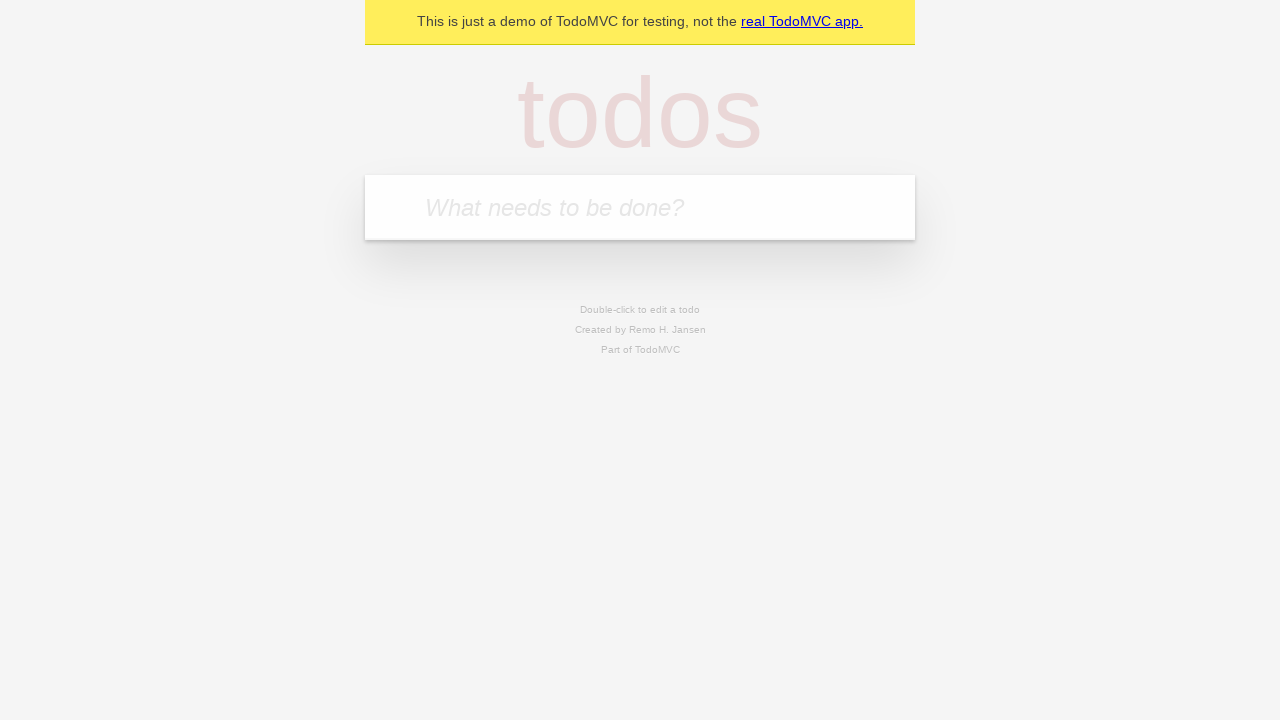

Located the 'What needs to be done?' input field
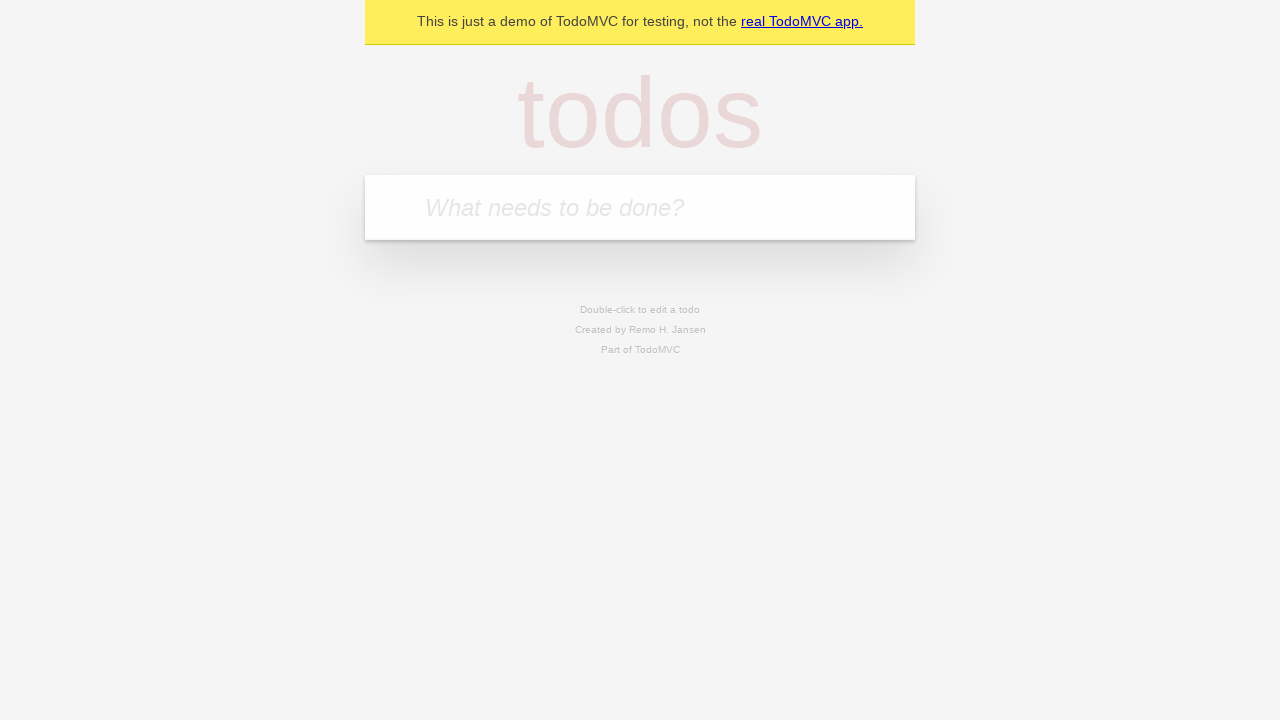

Filled input with 'watch monty python' on internal:attr=[placeholder="What needs to be done?"i]
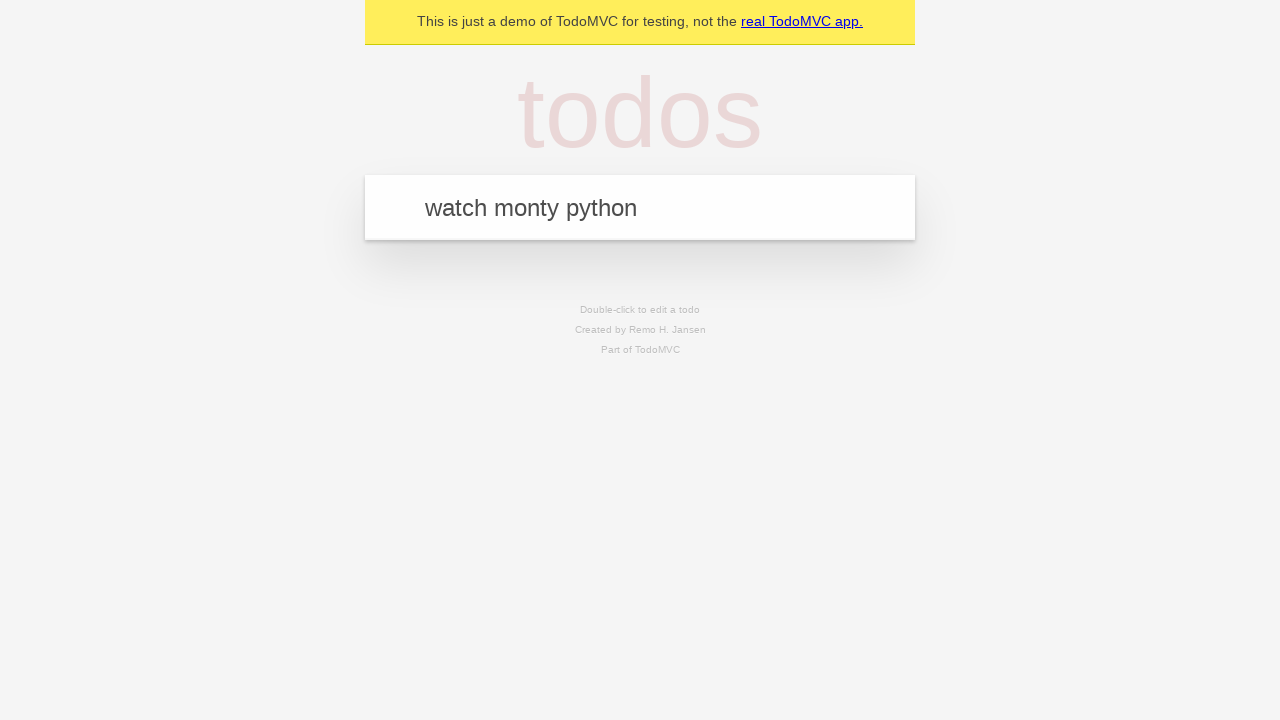

Pressed Enter to add first todo item on internal:attr=[placeholder="What needs to be done?"i]
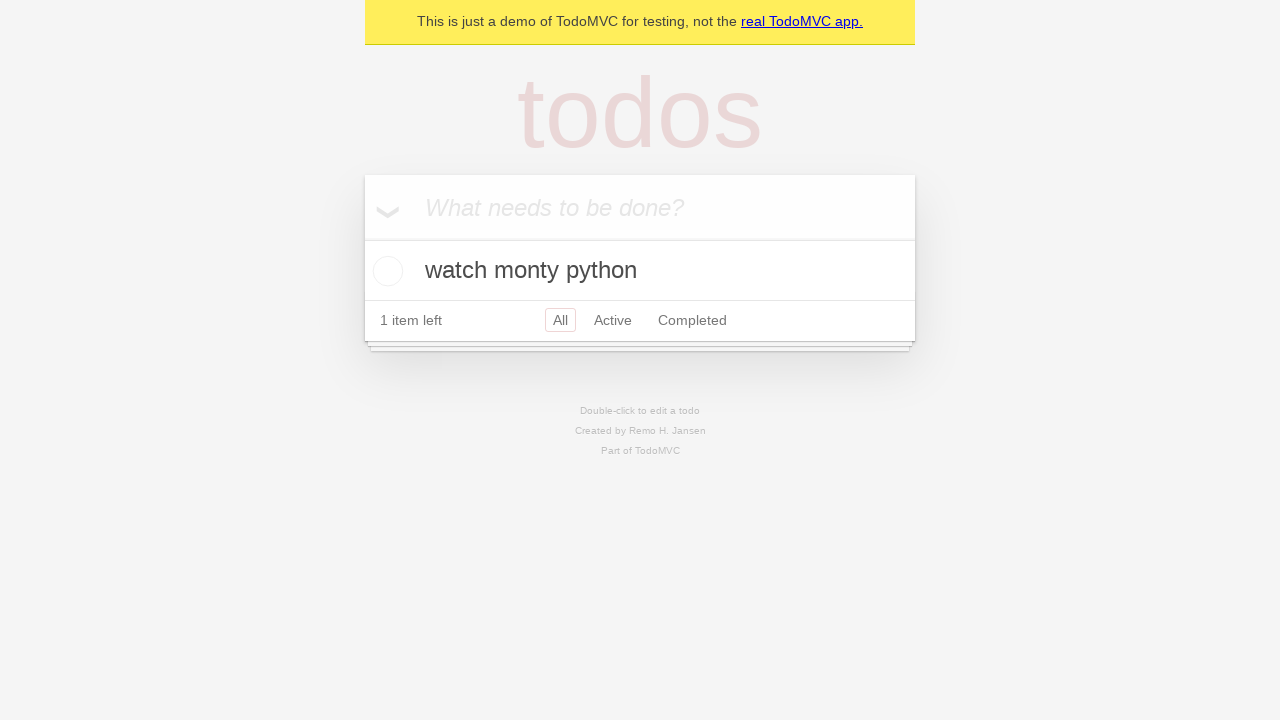

Verified todo count element is visible (count should be 1)
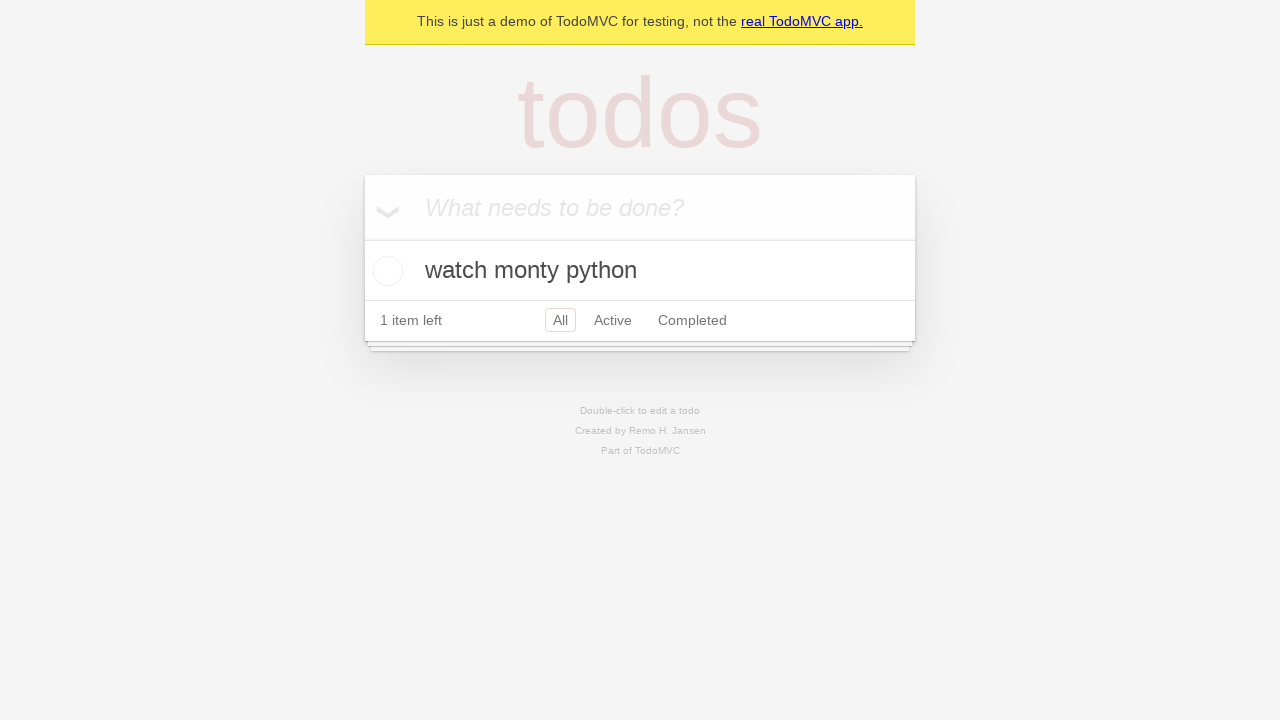

Filled input with 'feed the cat' on internal:attr=[placeholder="What needs to be done?"i]
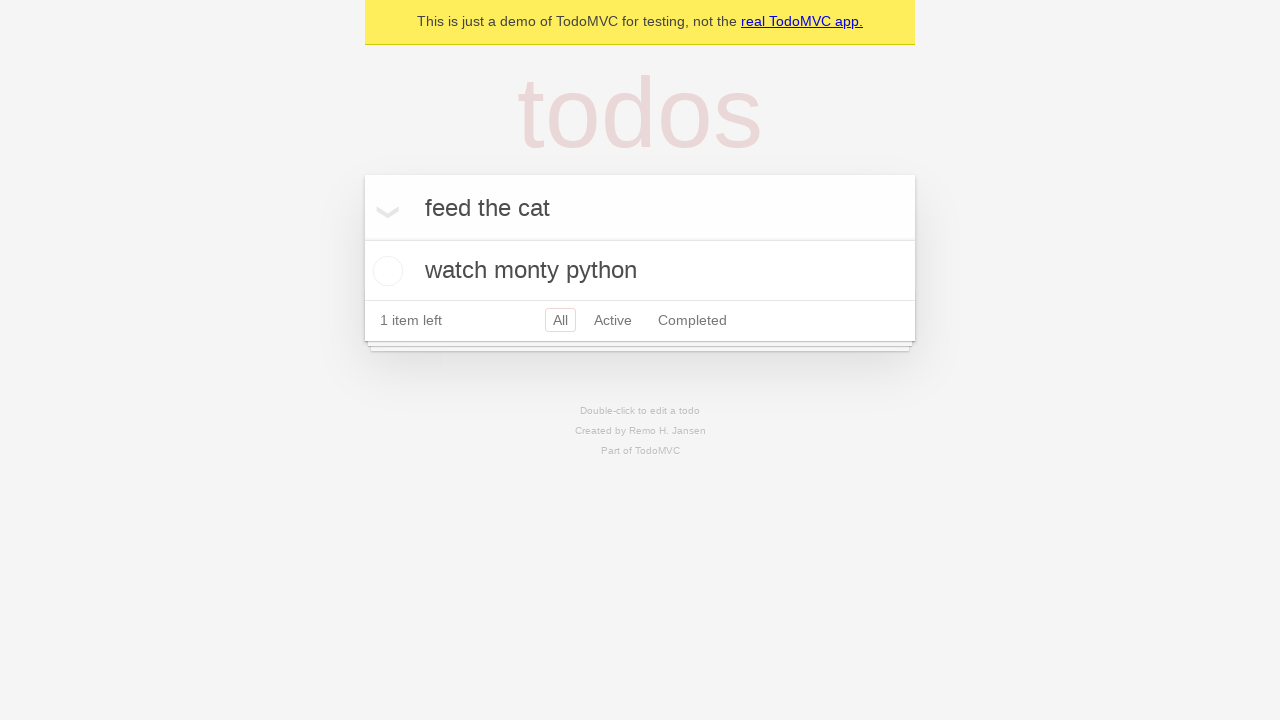

Pressed Enter to add second todo item on internal:attr=[placeholder="What needs to be done?"i]
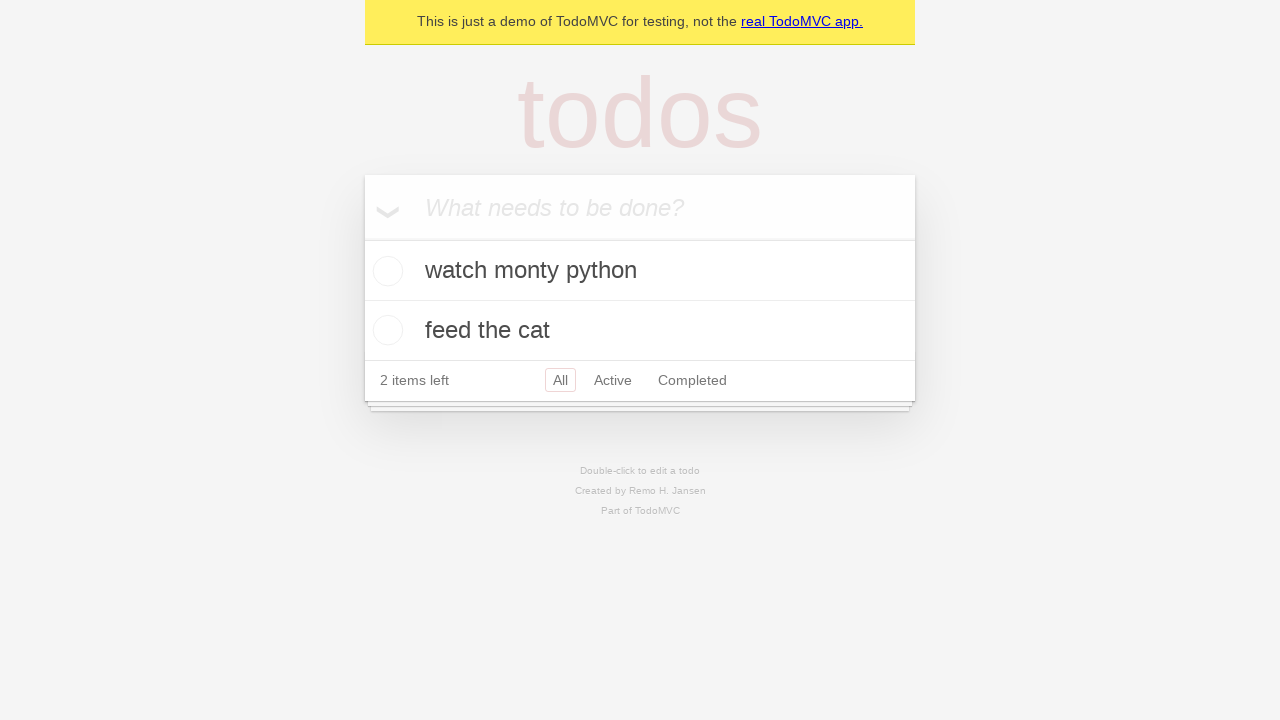

Verified todo count element is visible (count should be 2)
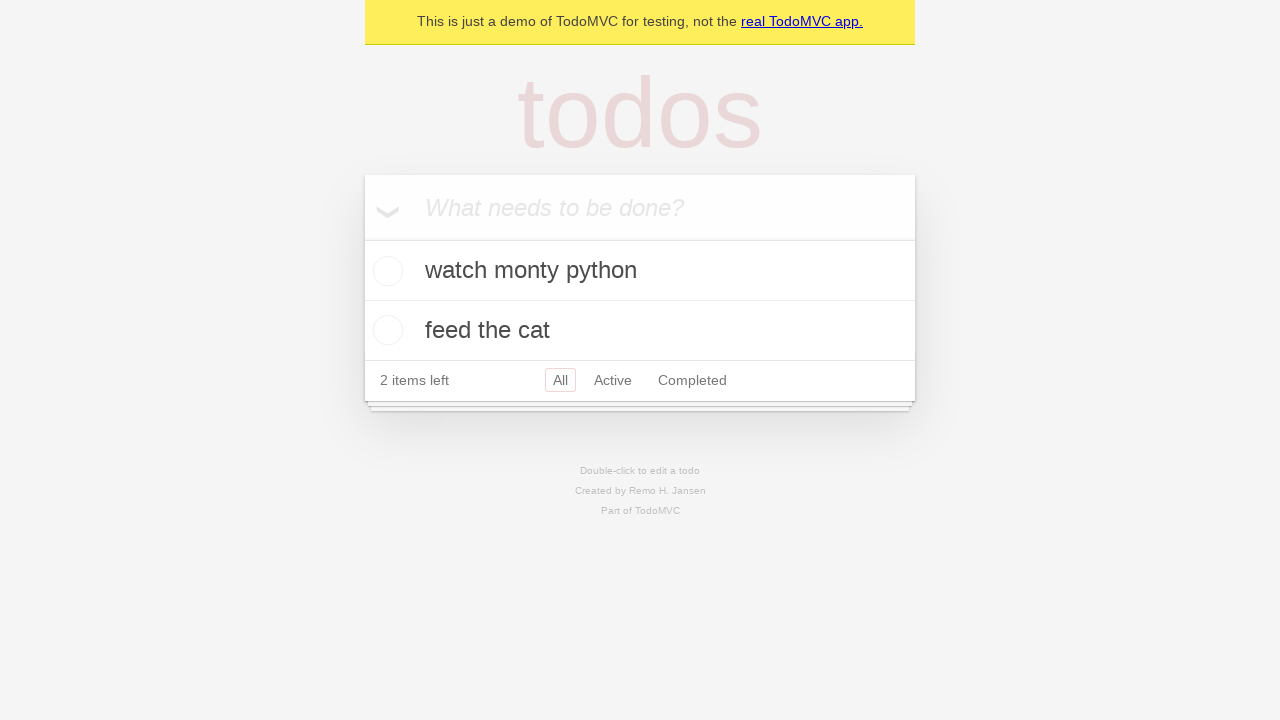

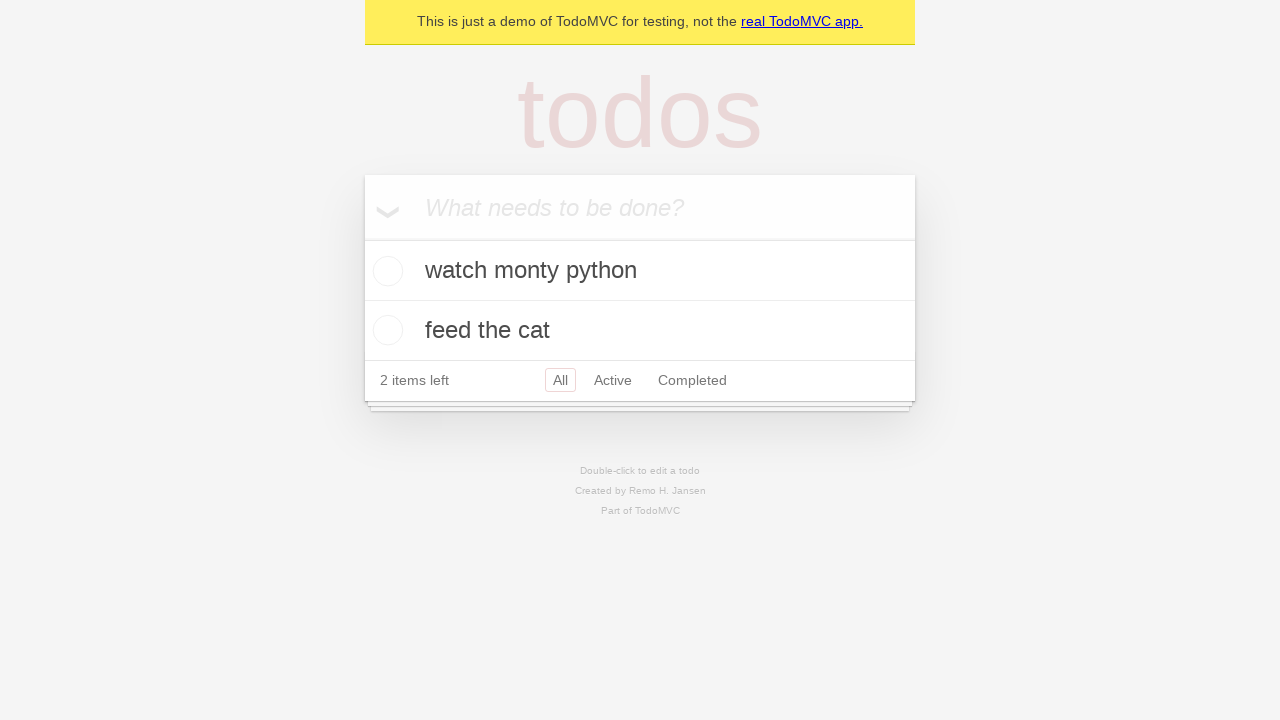